Tests window handling functionality on a demo automation site by clicking a tabbed window button to open a new tab/window.

Starting URL: http://demo.automationtesting.in/Windows.html

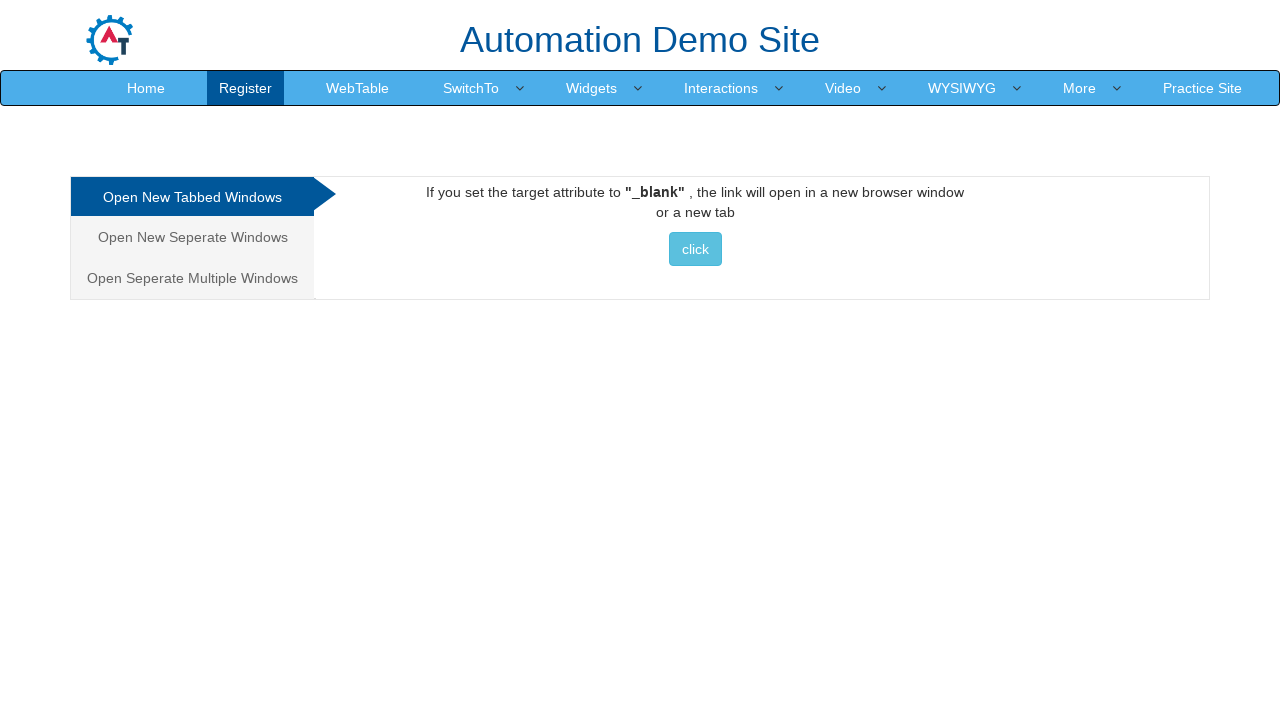

Navigated to demo automation site windows test page
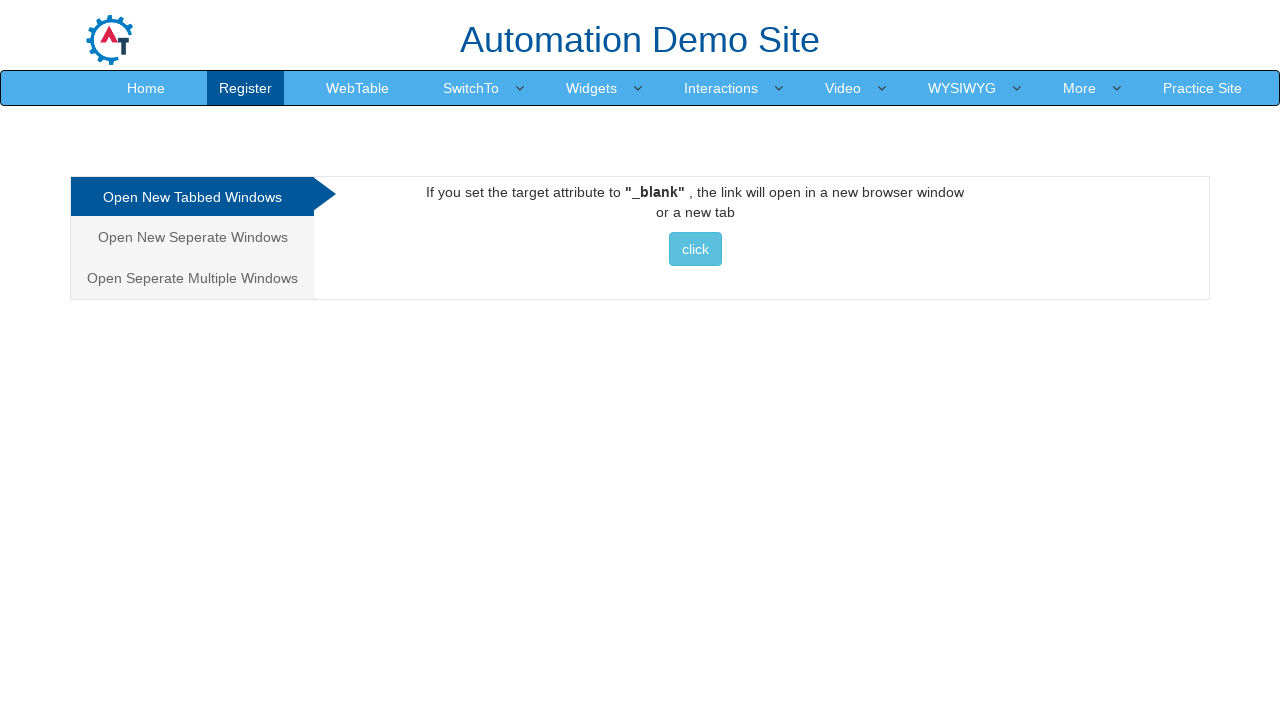

Clicked the tabbed window button to open a new tab/window at (695, 249) on xpath=//*[@id="Tabbed"]/a/button
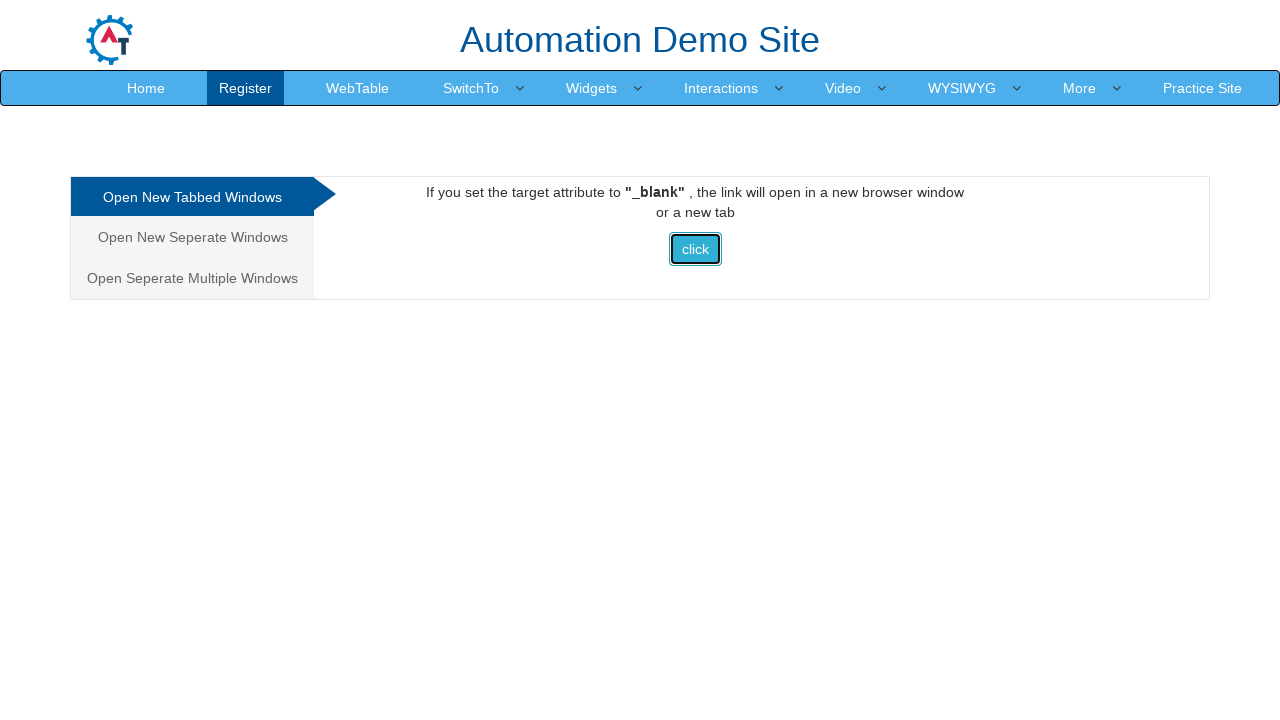

Waited 2 seconds for new window/tab to fully open
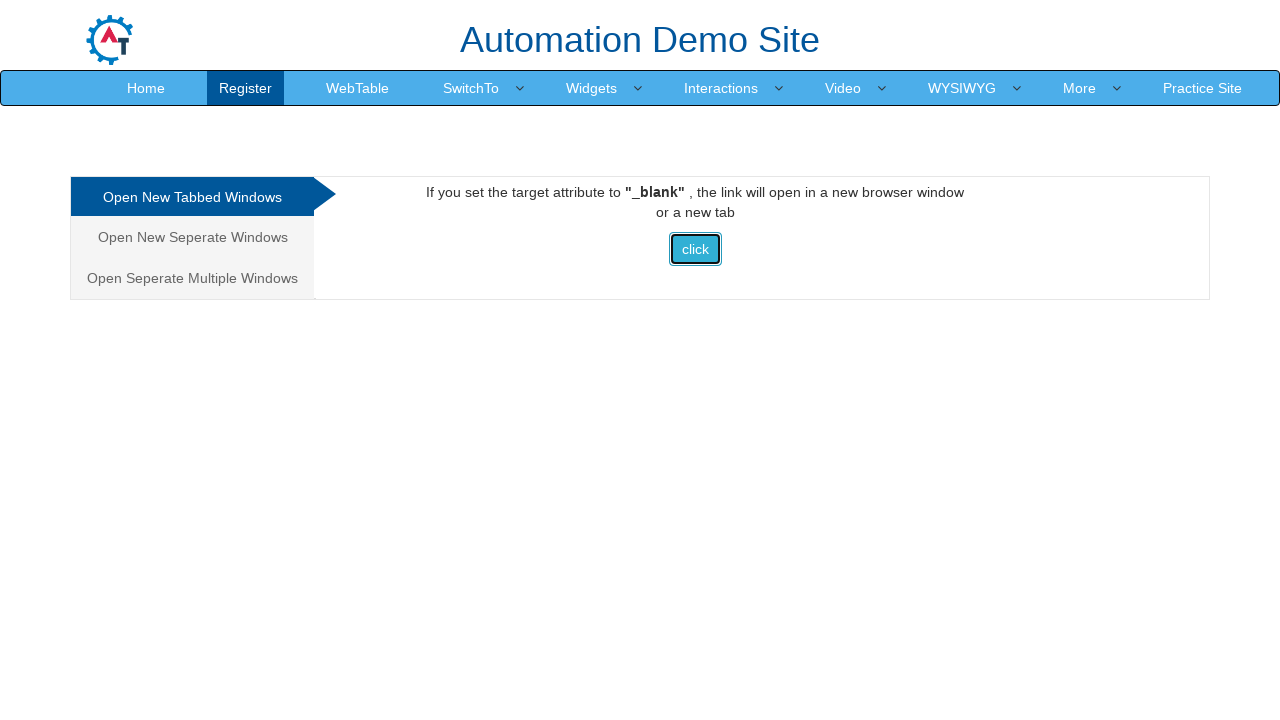

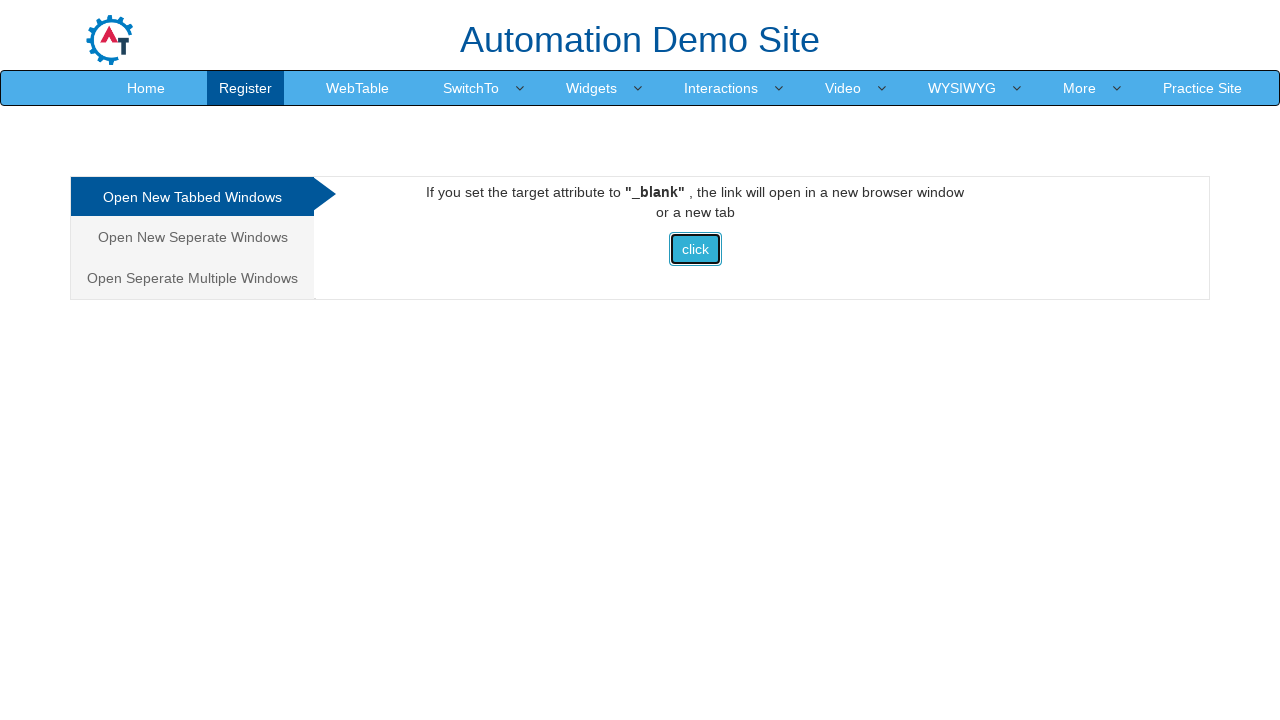